Tests password reset functionality by navigating to forgot password page and entering username

Starting URL: https://opensource-demo.orangehrmlive.com/

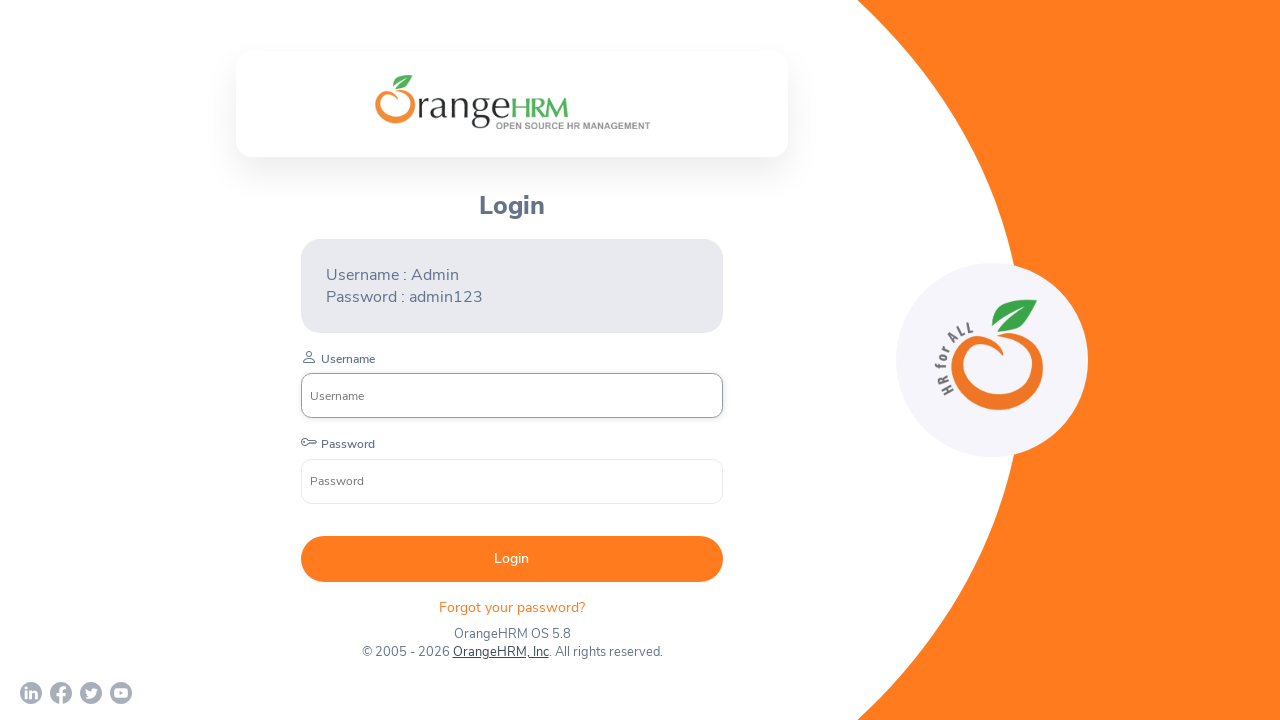

Clicked 'Forgot your password?' link to navigate to password reset page at (512, 607) on text='Forgot your password?'
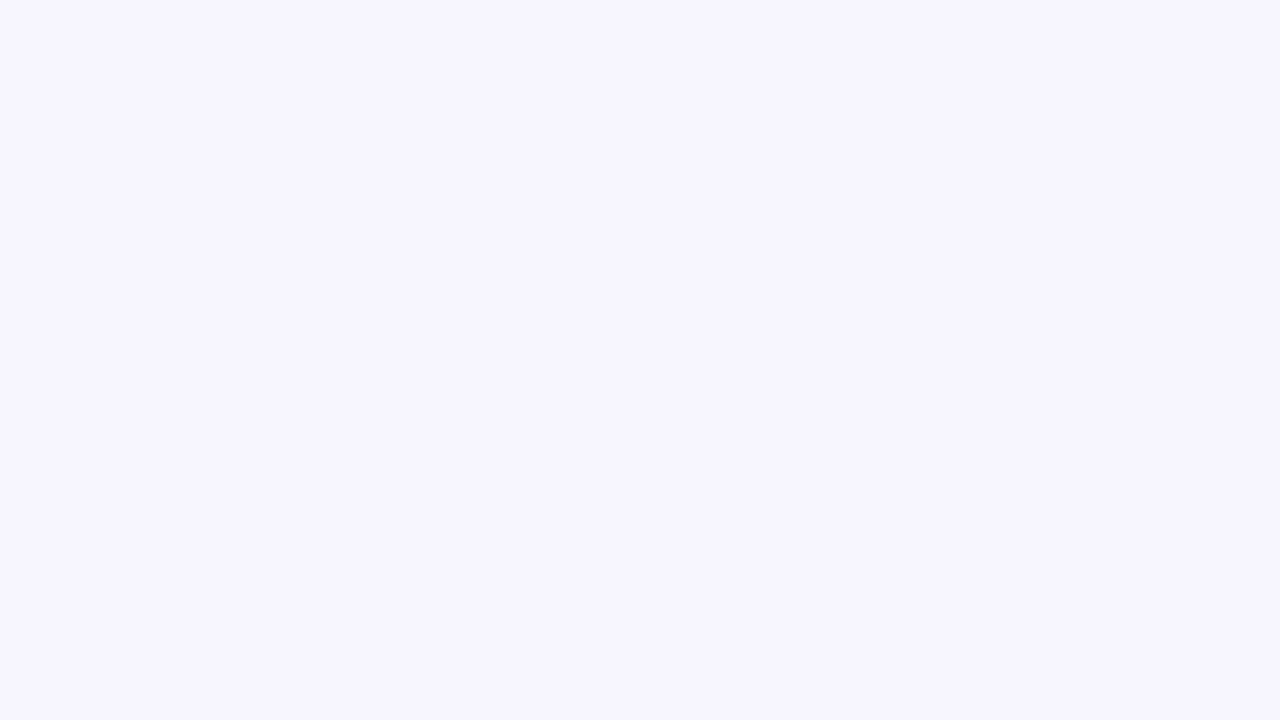

Entered username 'testuser2024' in the username field on input[name='username']
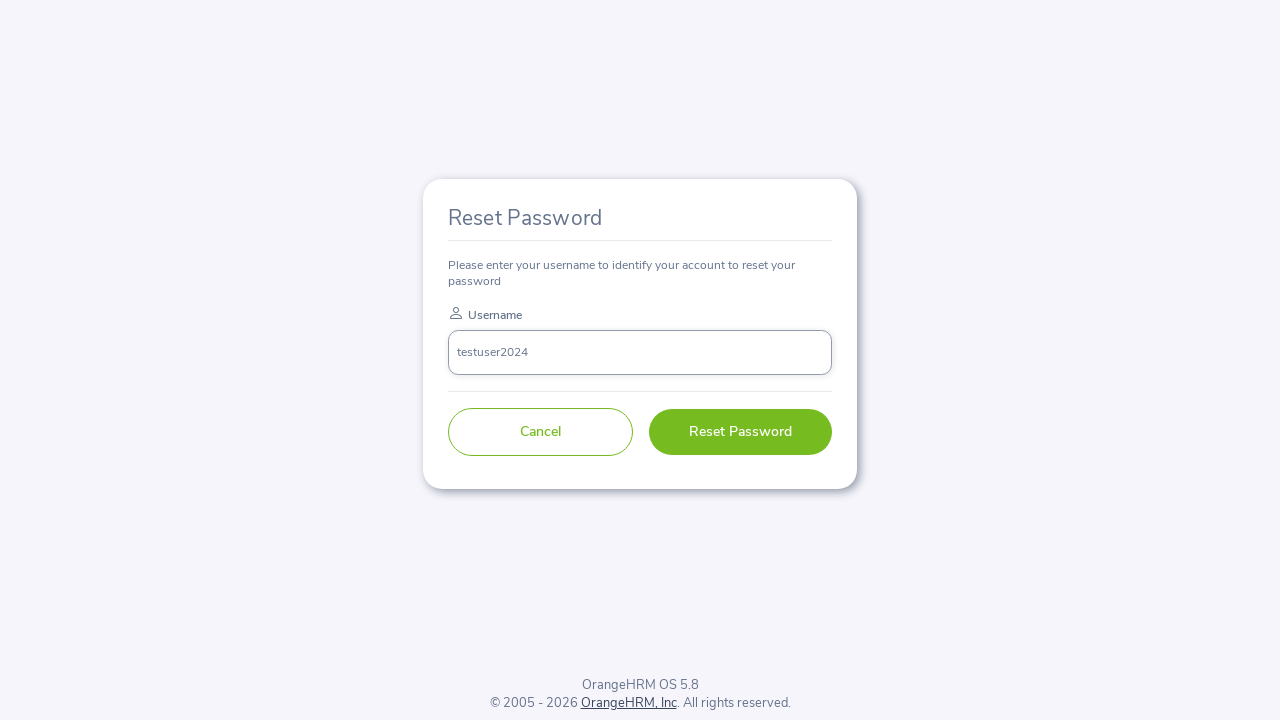

Clicked submit button to request password reset at (740, 432) on button[type='submit']
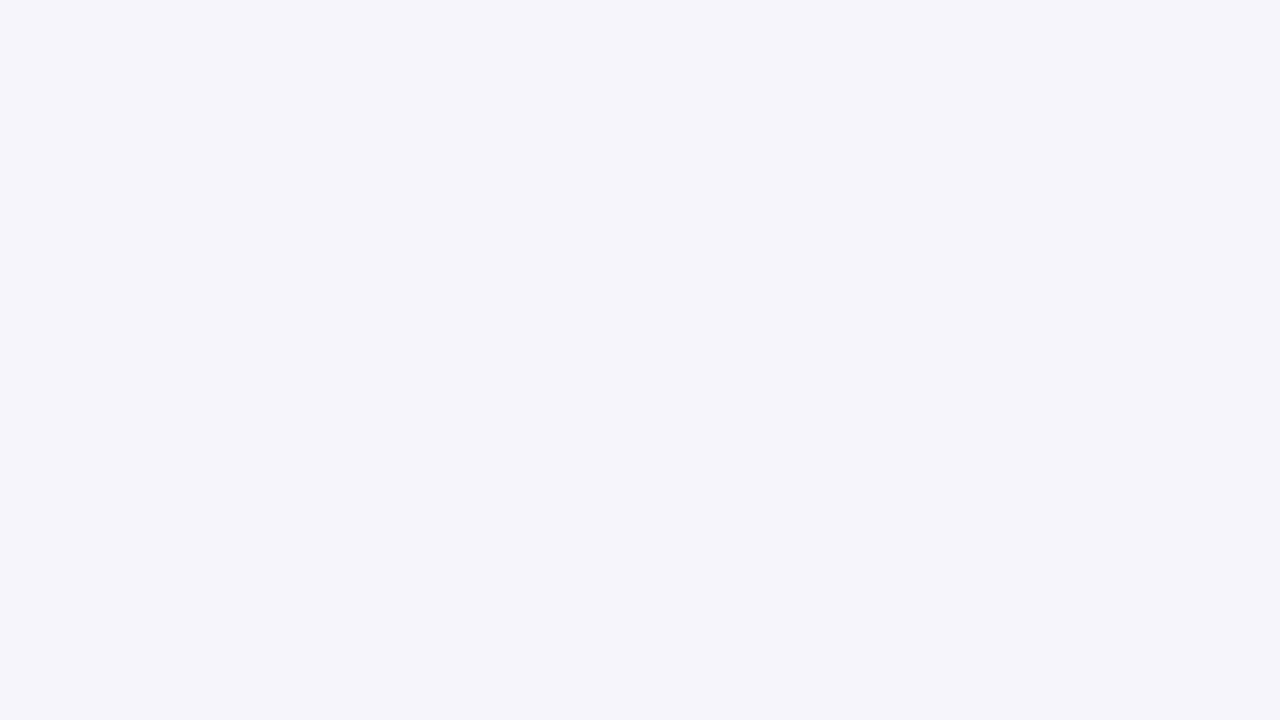

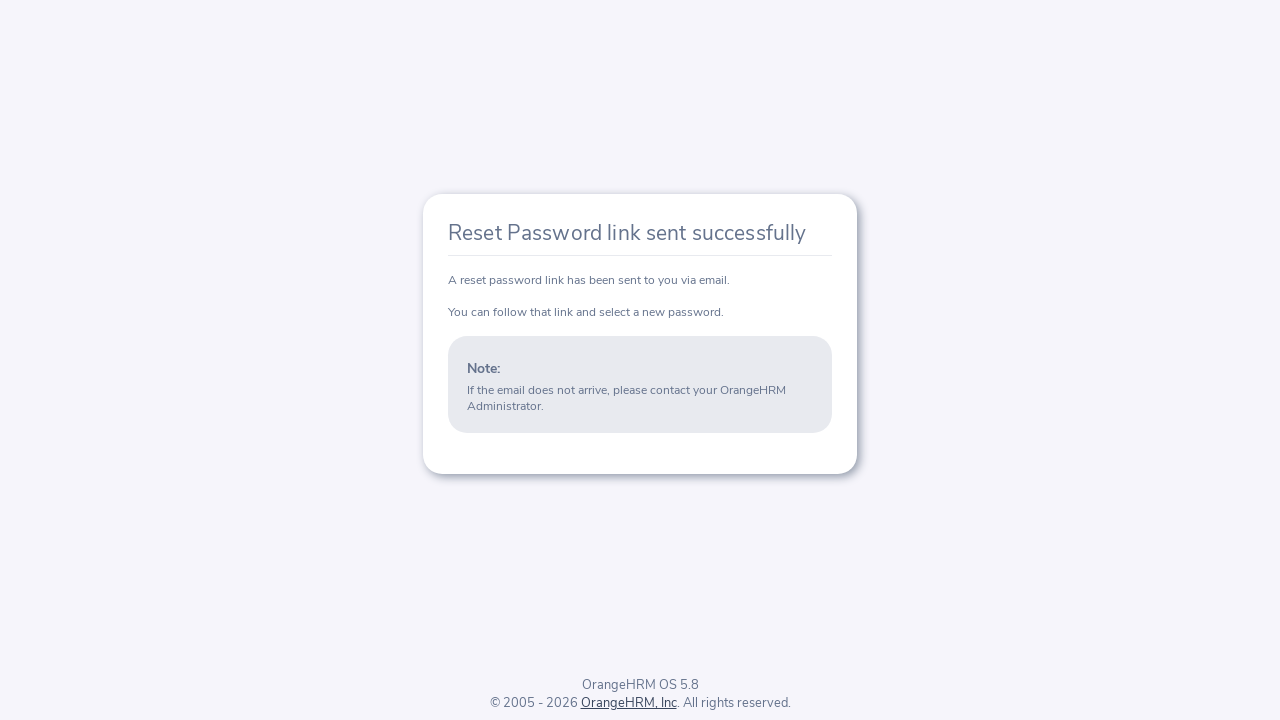